Navigates to the 777.com gambling website and waits for the page to load, verifying the URL is accessible.

Starting URL: https://www.777.com

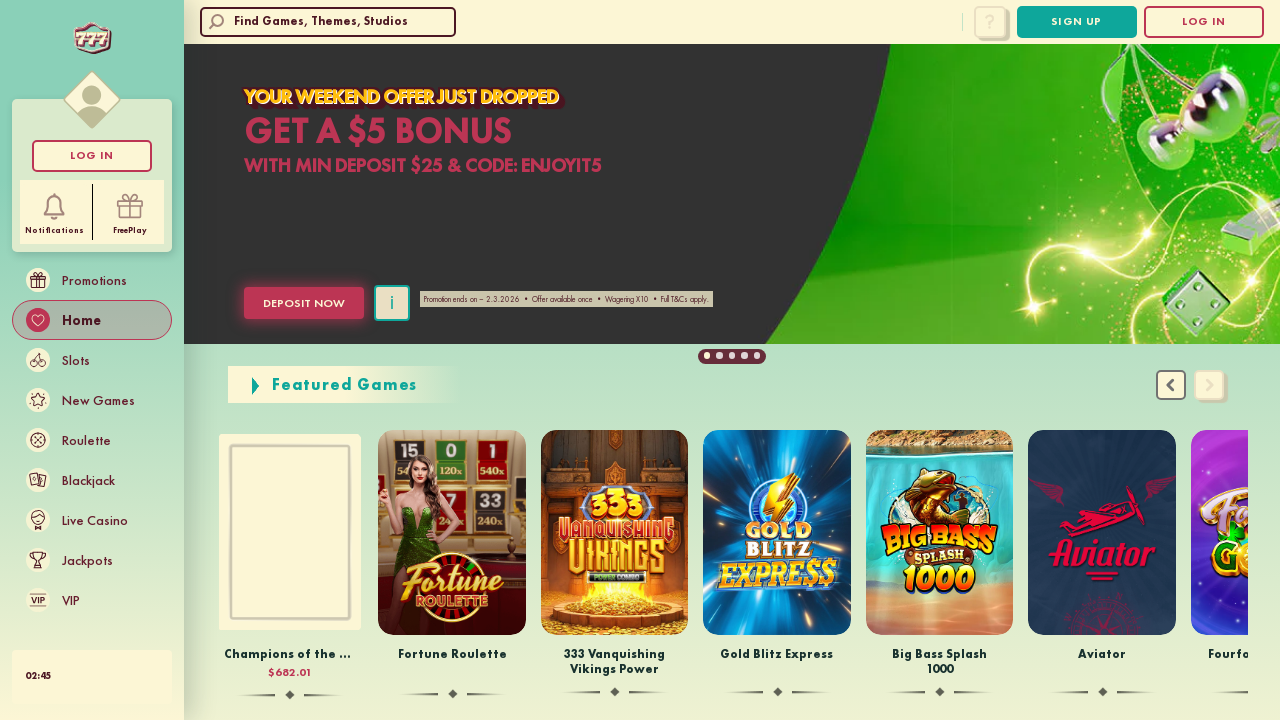

Waited for page to reach domcontentloaded state
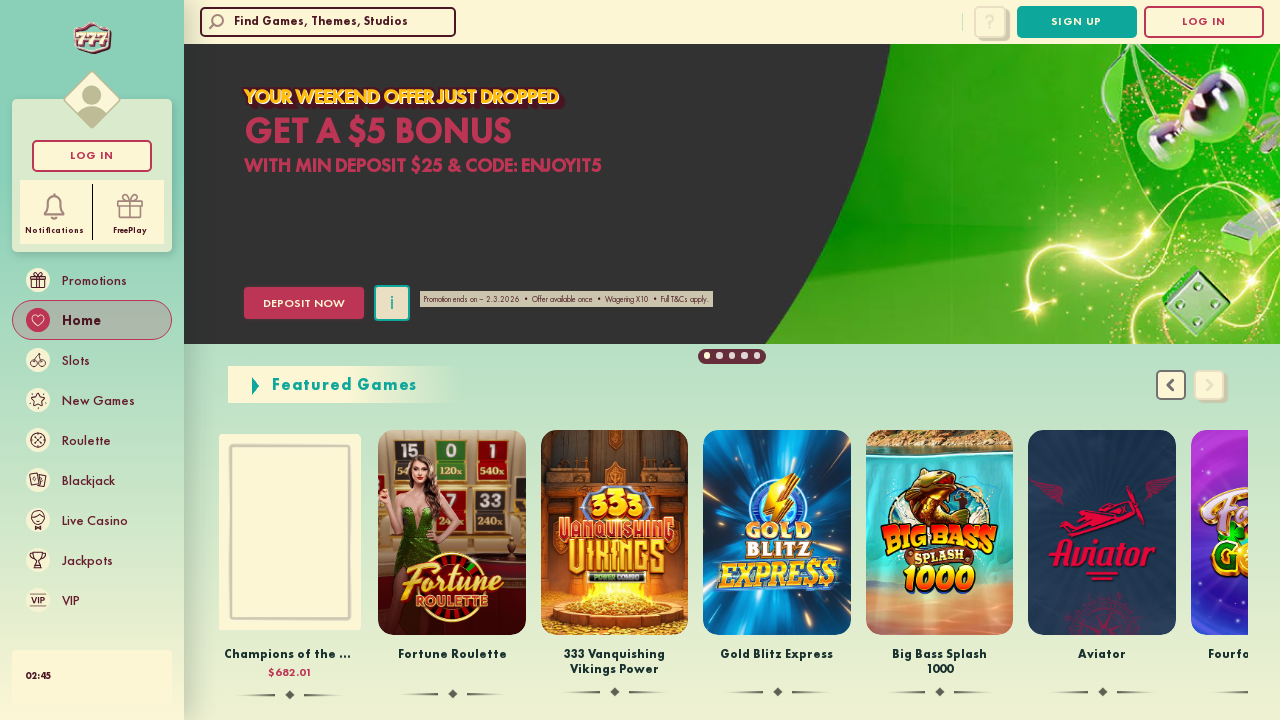

Retrieved current URL: https://www.777.com/
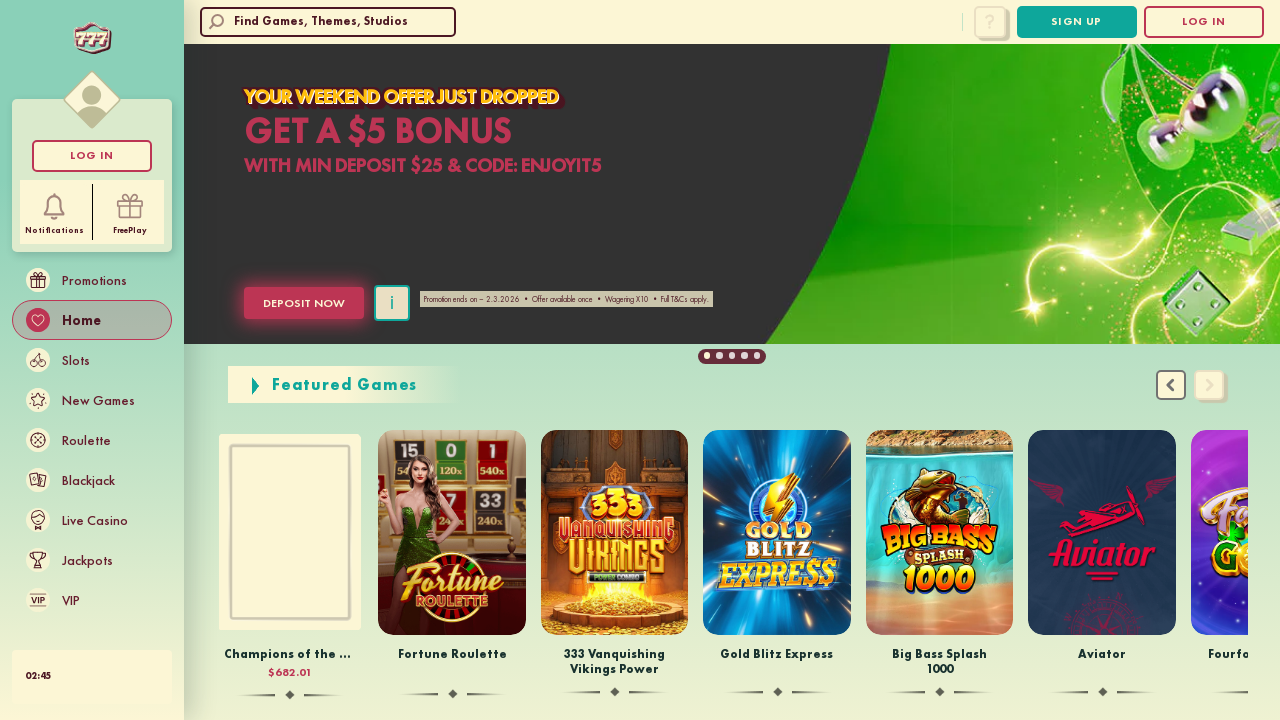

Printed current URL to console: https://www.777.com/
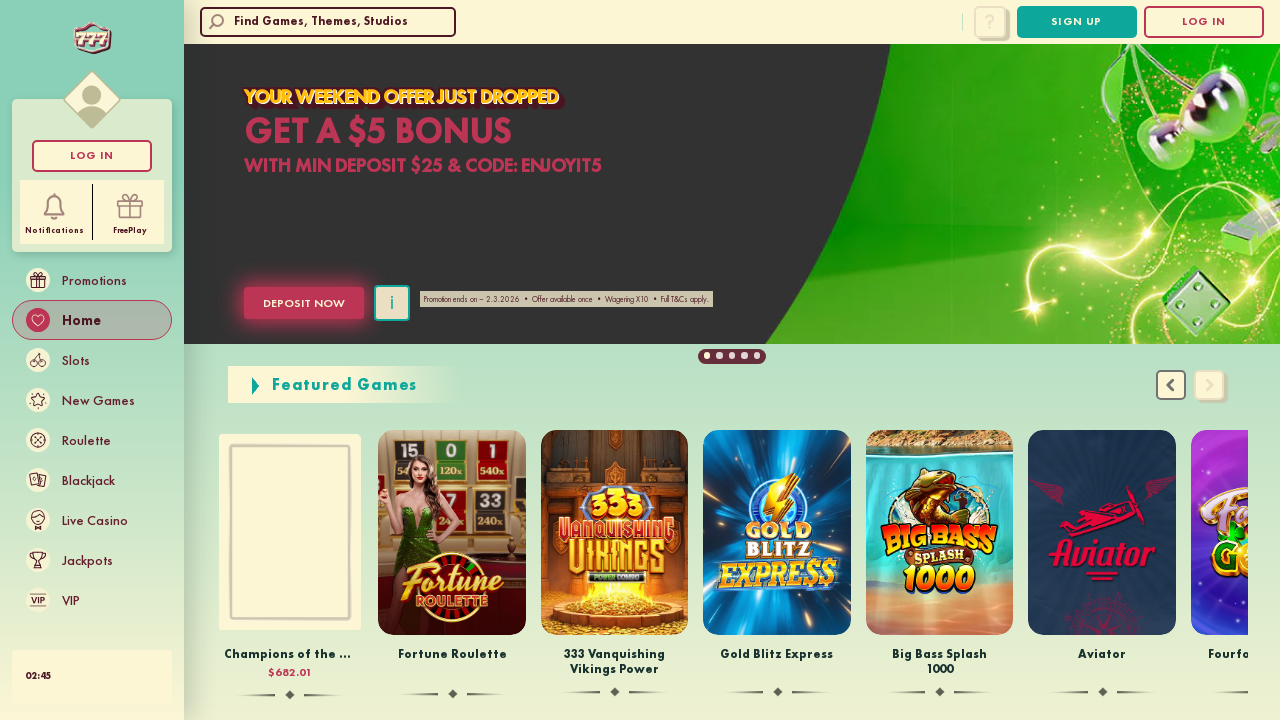

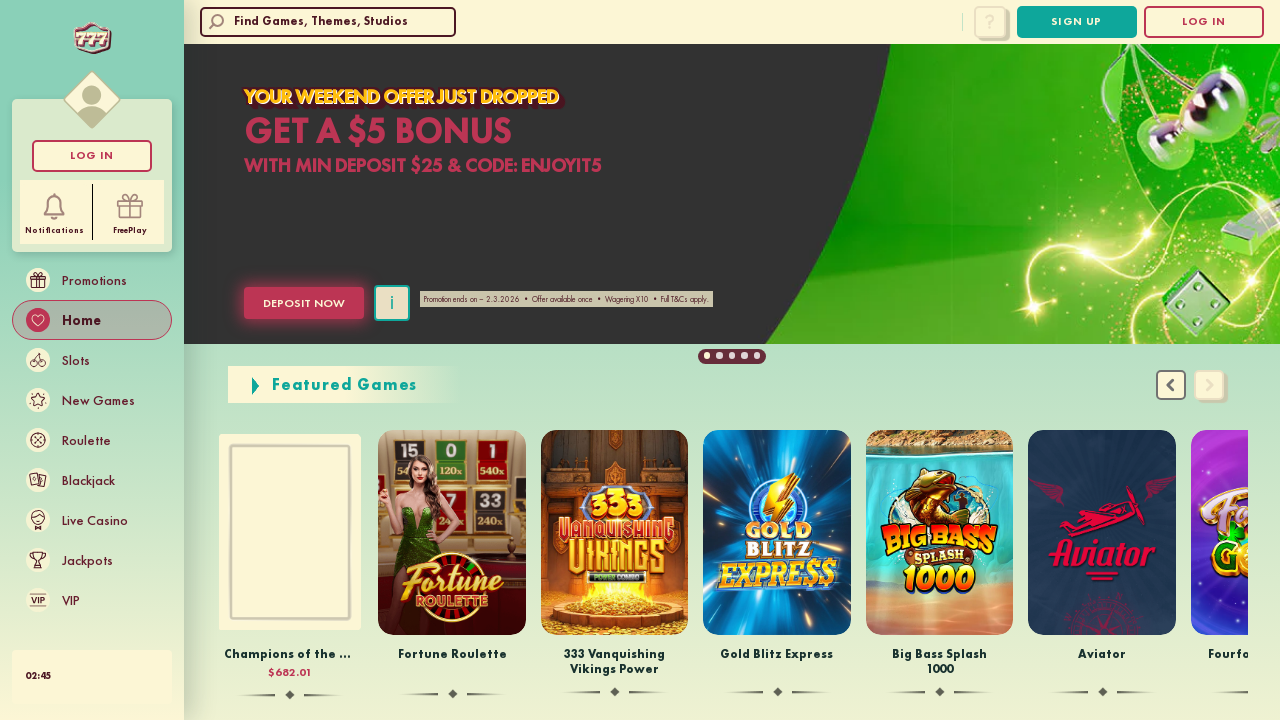